Tests right-click context menu functionality by performing a right-click action on an element and verifying the context menu appears

Starting URL: http://swisnl.github.io/jQuery-contextMenu/demo.html

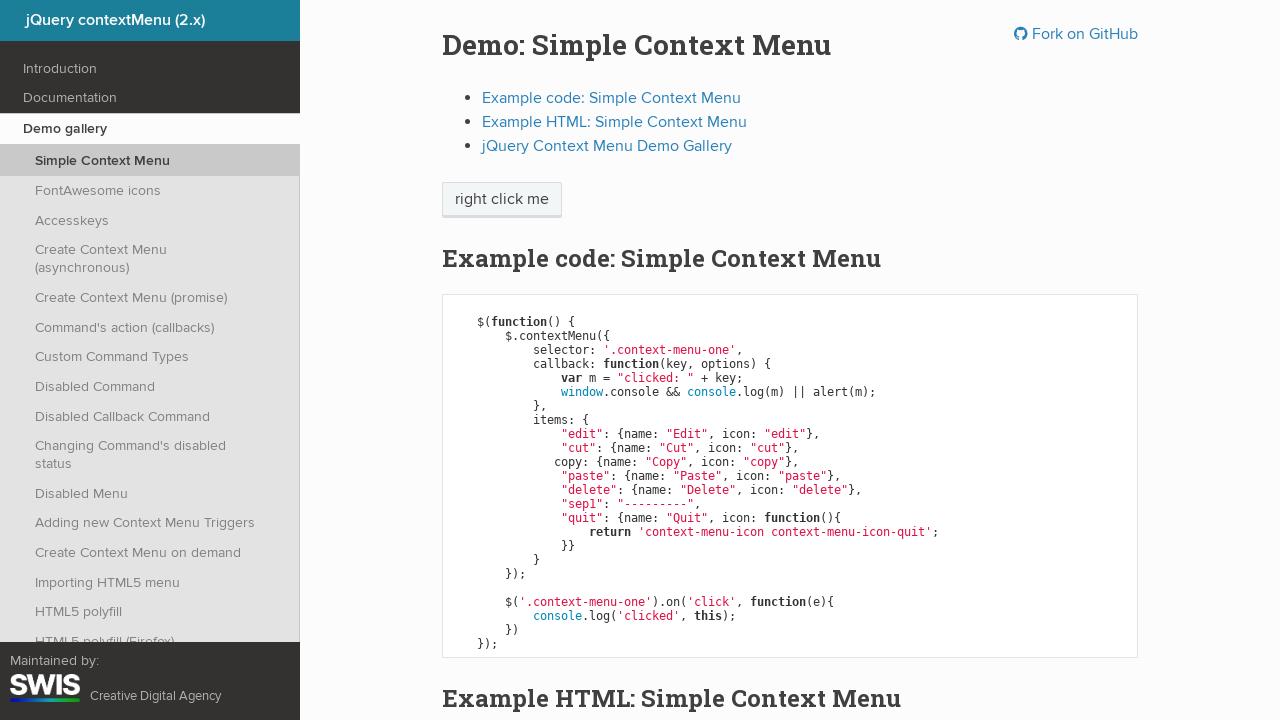

Located element with class 'context-menu-one' for right-click action
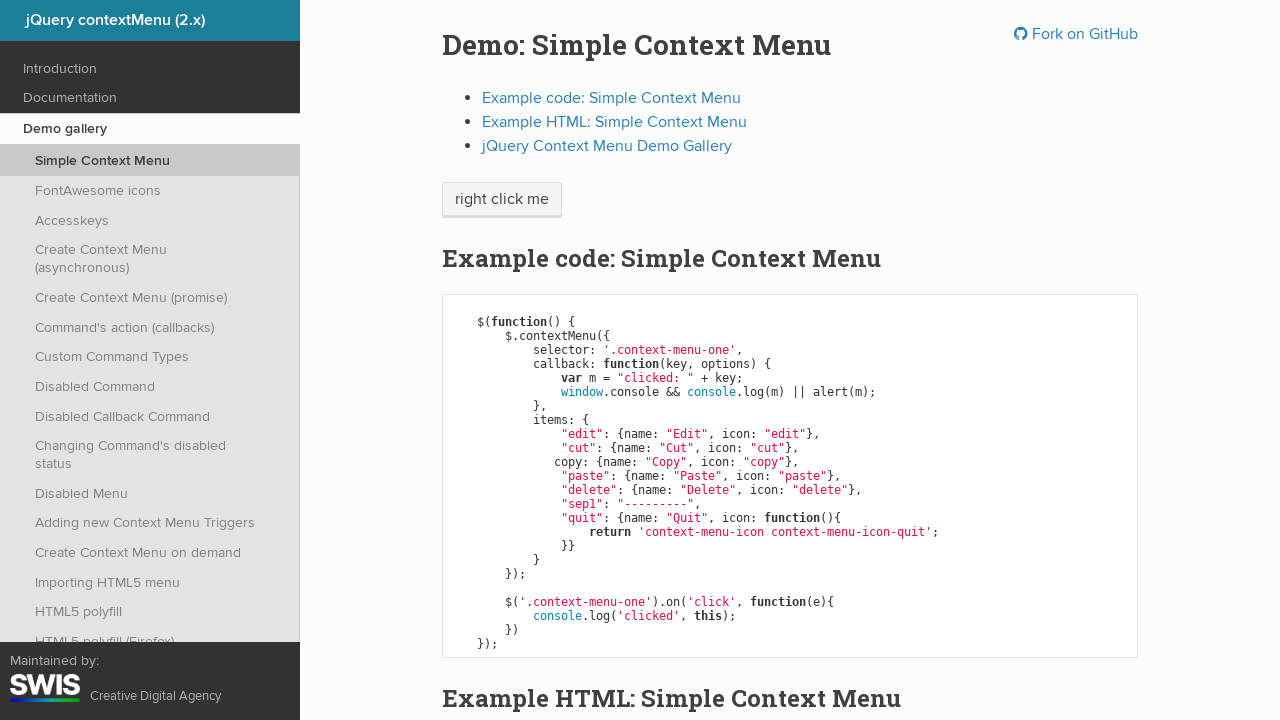

Performed right-click action on context menu element at (502, 200) on .context-menu-one
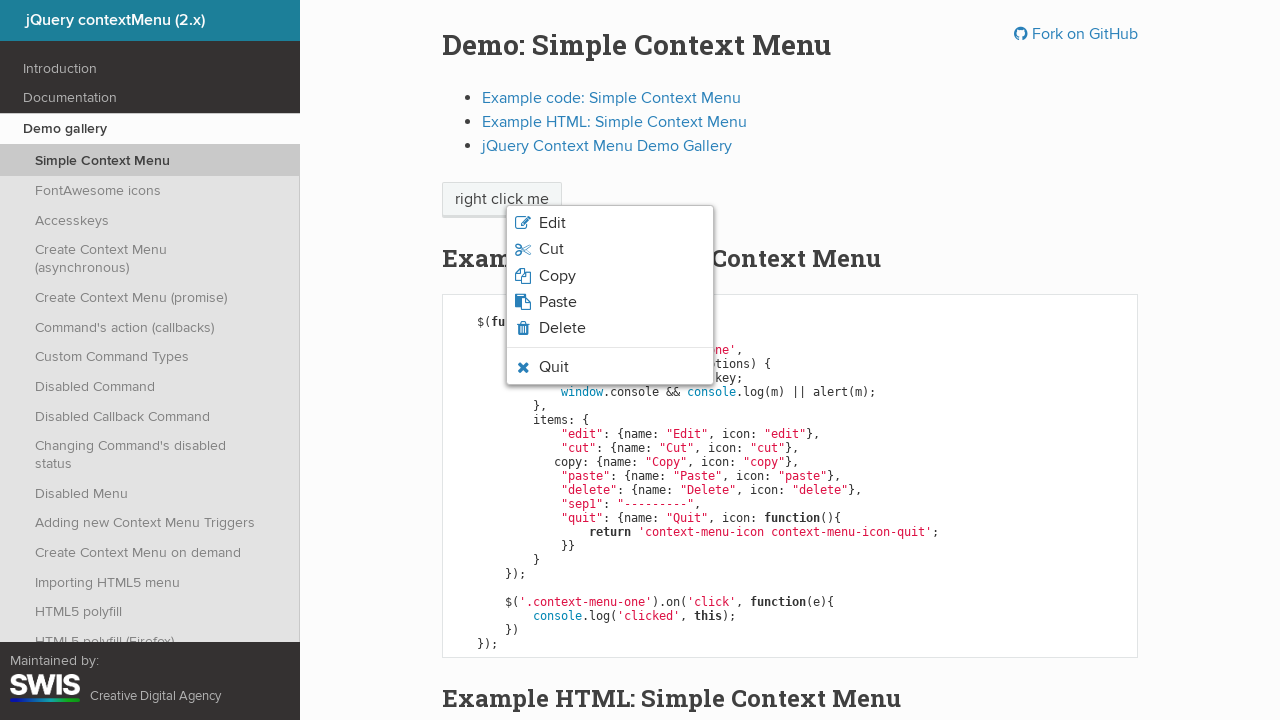

Context menu appeared with copy option visible
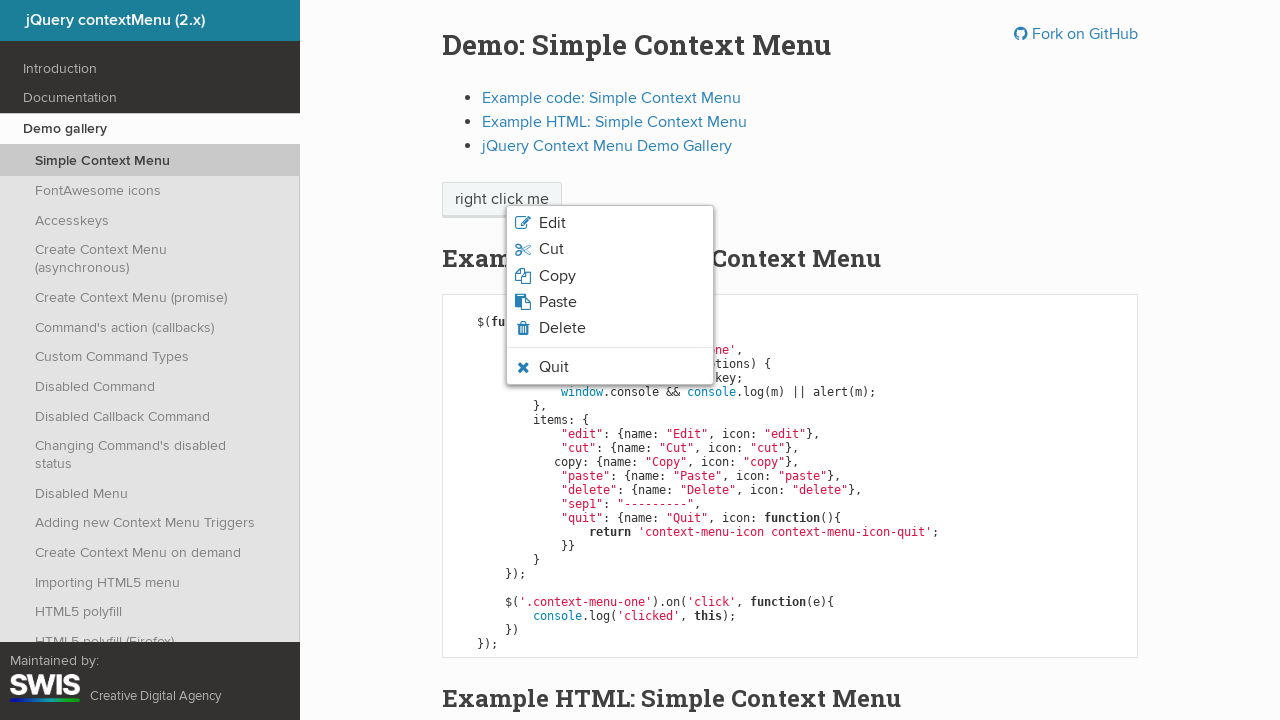

Retrieved copy option text: Copy
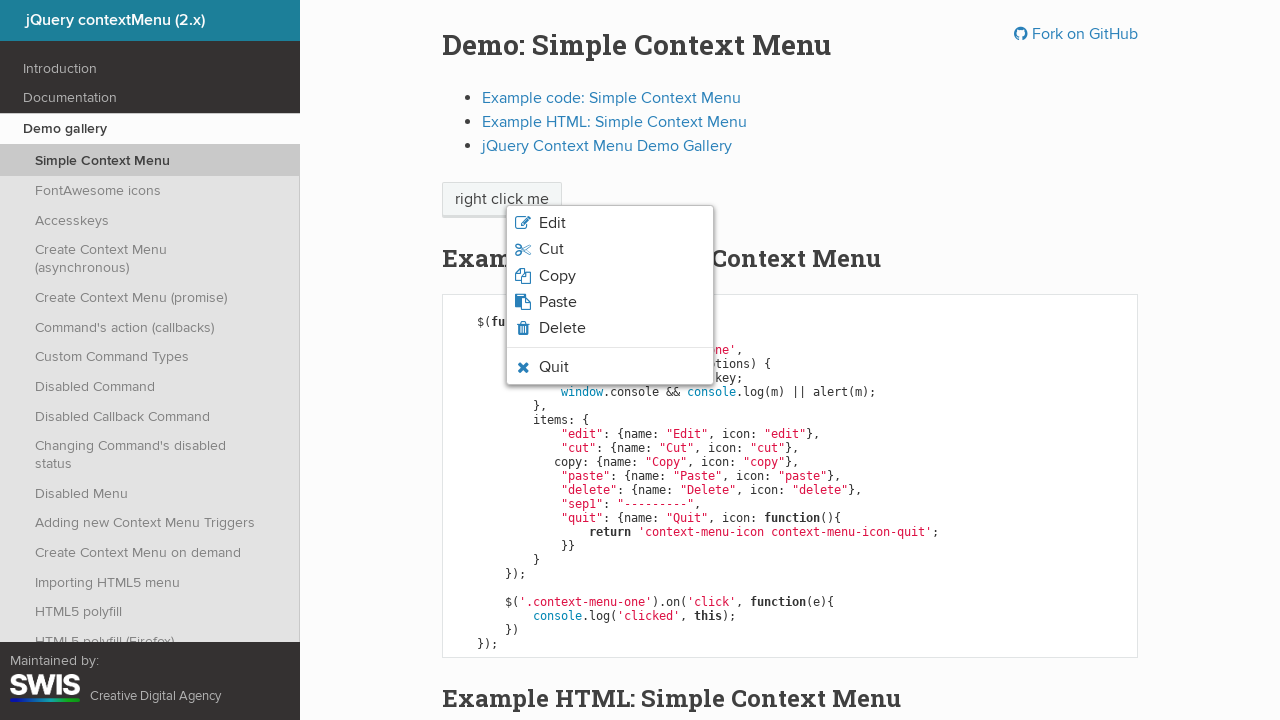

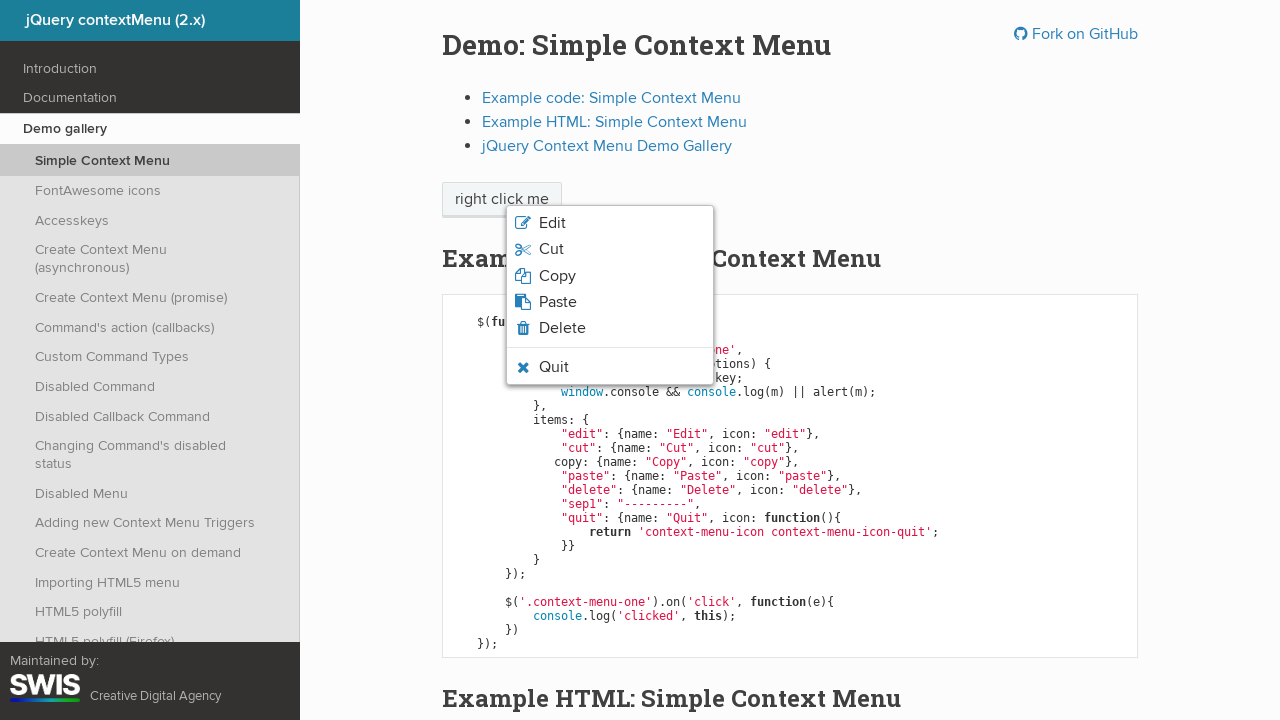